Tests XPath functionality by filling multiple form fields using various XPath strategies including ID, contains, starts-with, and indexed elements

Starting URL: https://syntaxprojects.com/Xpath.php

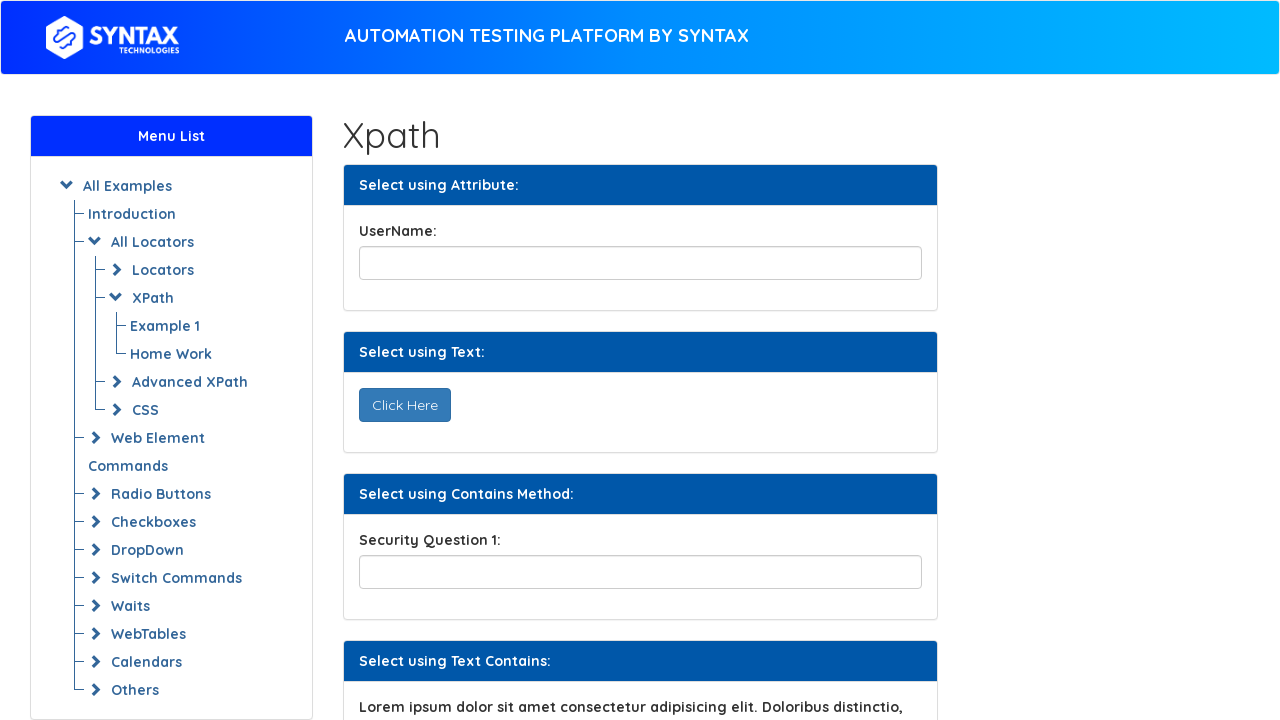

Filled title field using ID XPath with value 'batch17' on //input[@id='title']
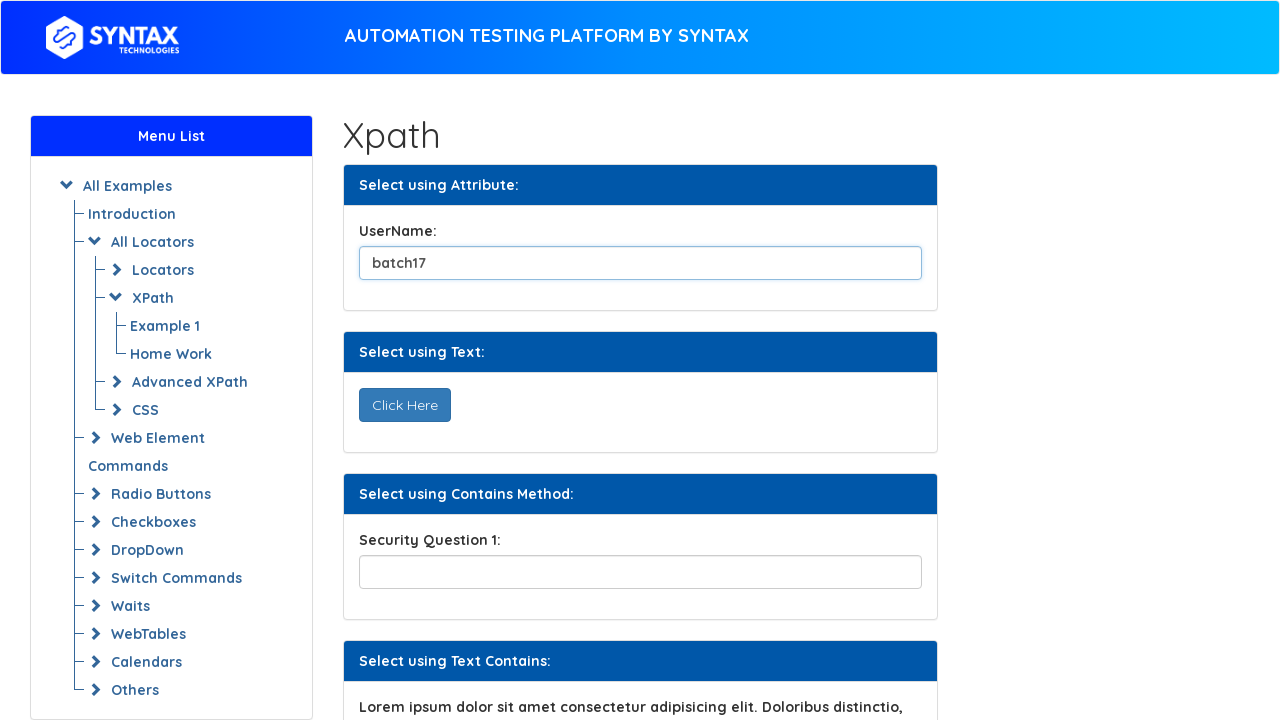

Filled security field using contains XPath with value 'Batch18' on //input[contains(@name,'security')]
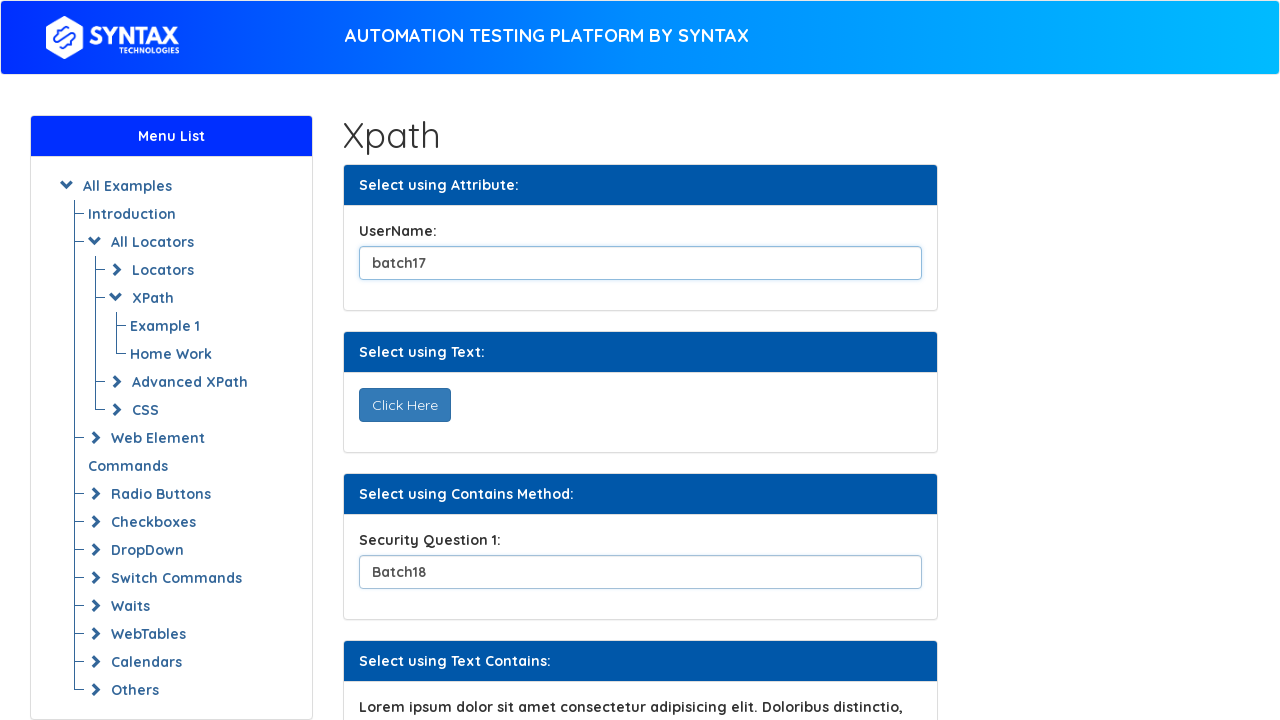

Filled API field using starts-with XPath with value 'Batch21' on //input[starts-with(@id,'api')]
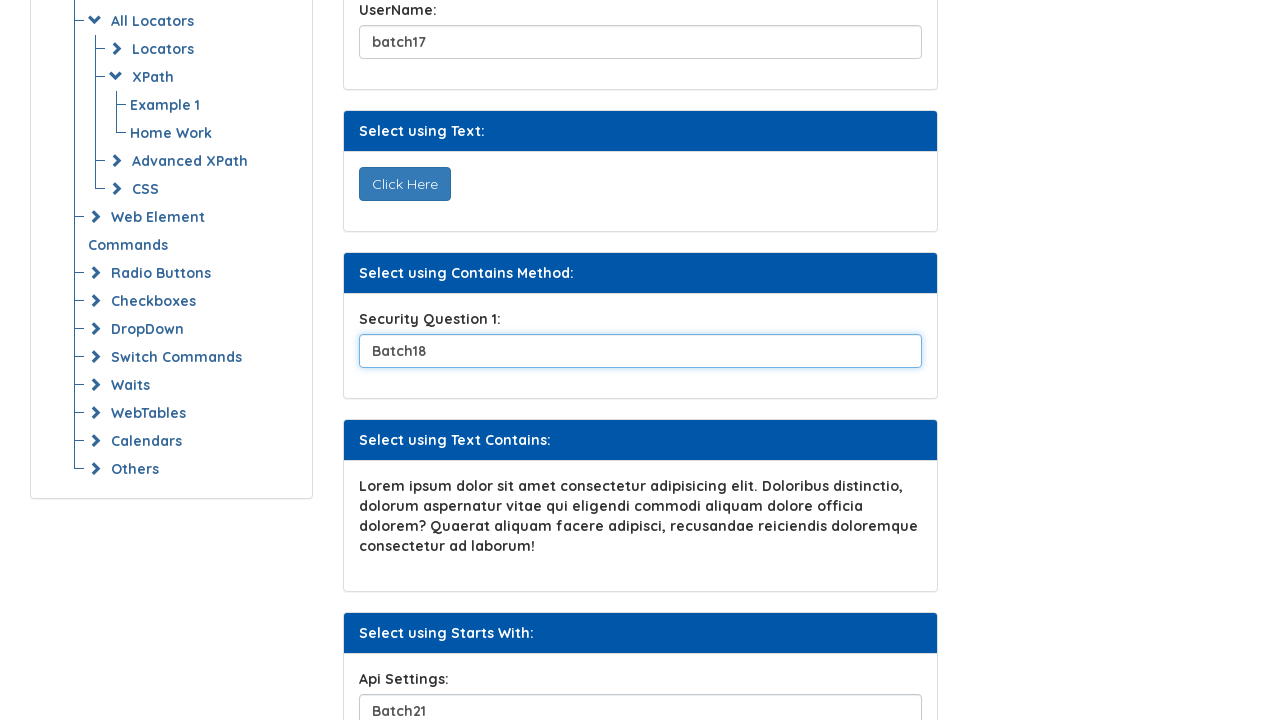

Filled first backup field using indexed XPath with value 'Batch22' on (//input[@class='form-control backup'])[1]
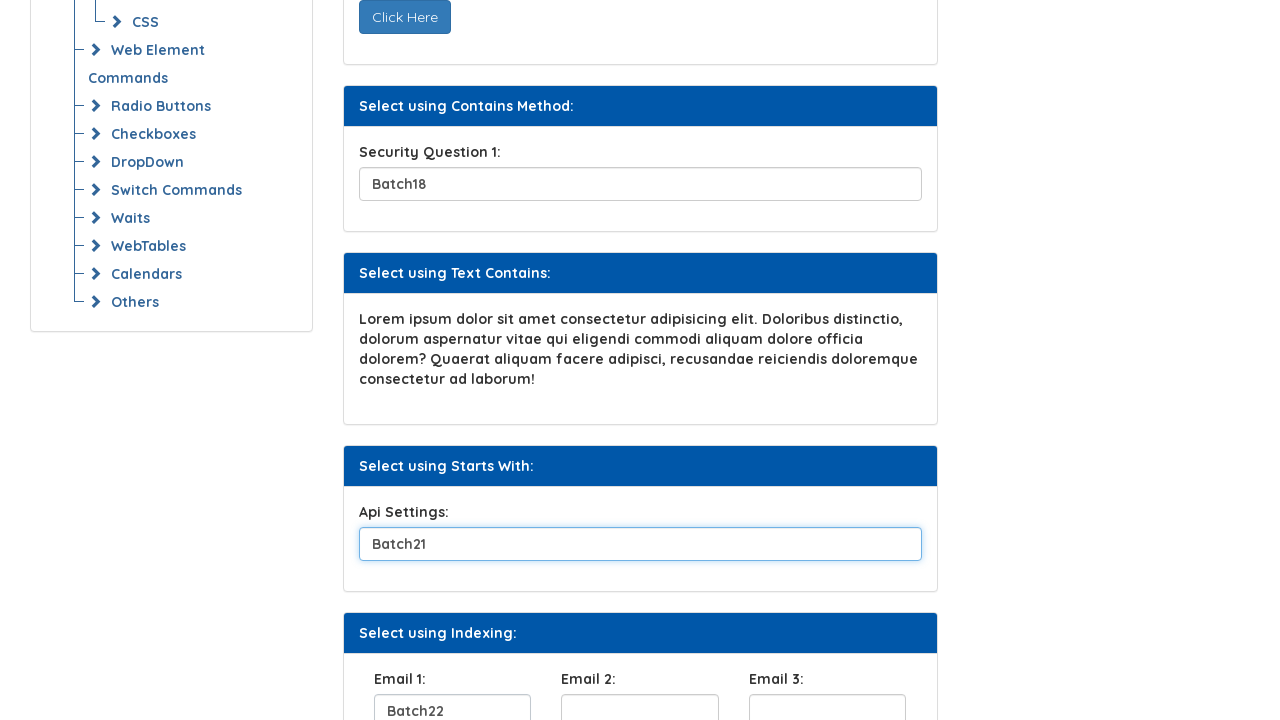

Filled second backup field using indexed XPath with value 'Batch23' on (//input[@class='form-control backup'])[2]
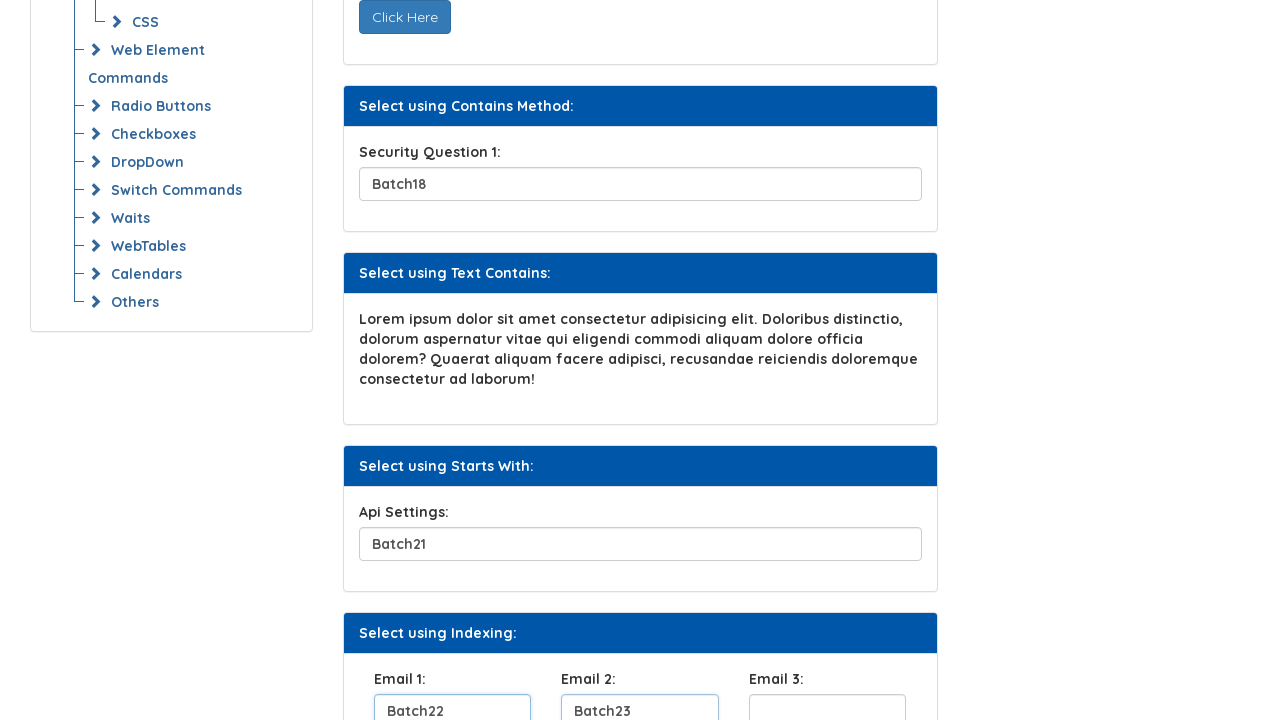

Filled third backup field using indexed XPath with value 'Batch24' on (//input[@class='form-control backup'])[3]
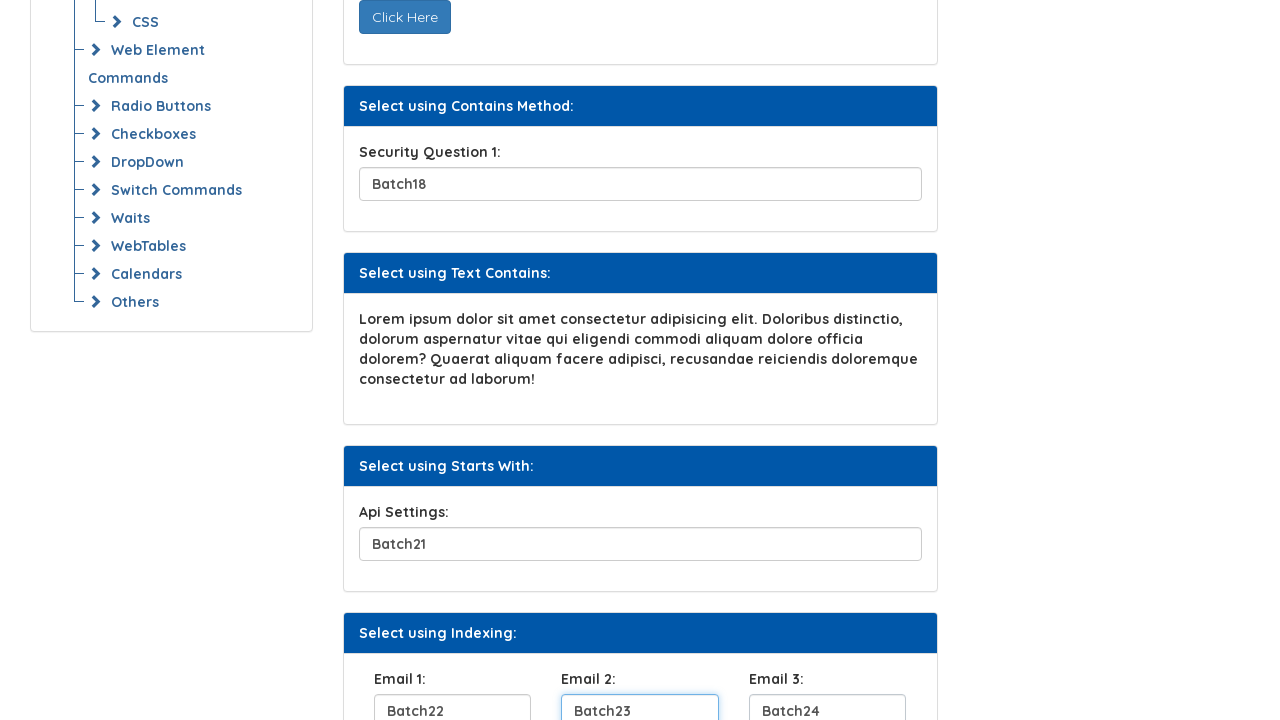

Filled first customField using indexed XPath with value 'Batch25' on (//input[@name='customField'])[1]
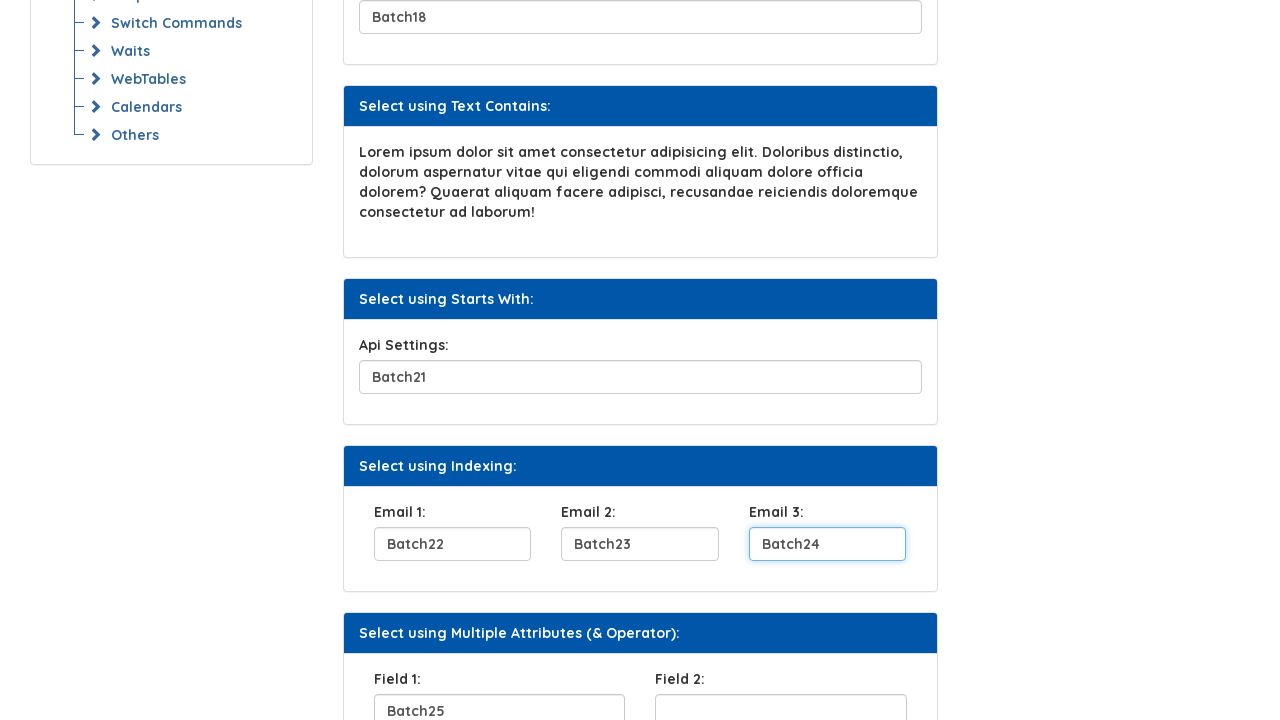

Filled second customField using indexed XPath with value 'Batch27' on (//input[@name='customField'])[2]
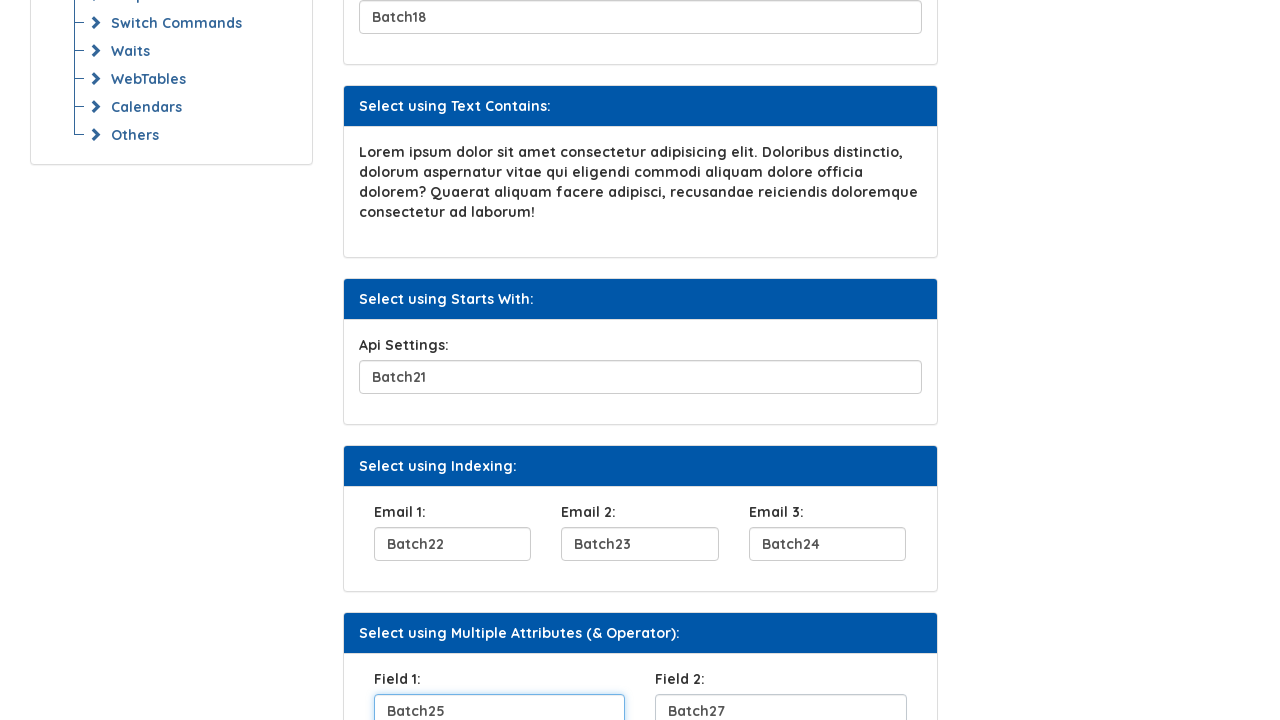

Filled first customField1 using indexed XPath with value 'Batch22' on (//input[@name='customField1'])[1]
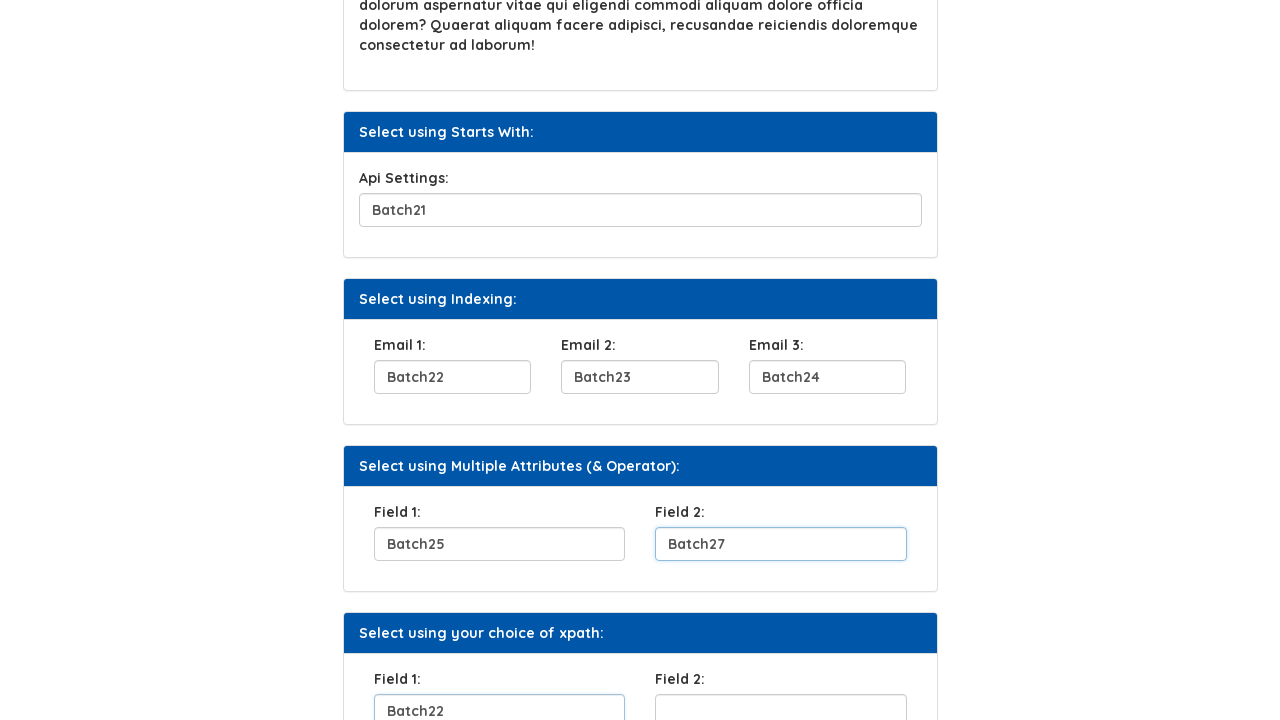

Filled second customField1 using indexed XPath with value 'Batch23' on (//input[@name='customField1'])[2]
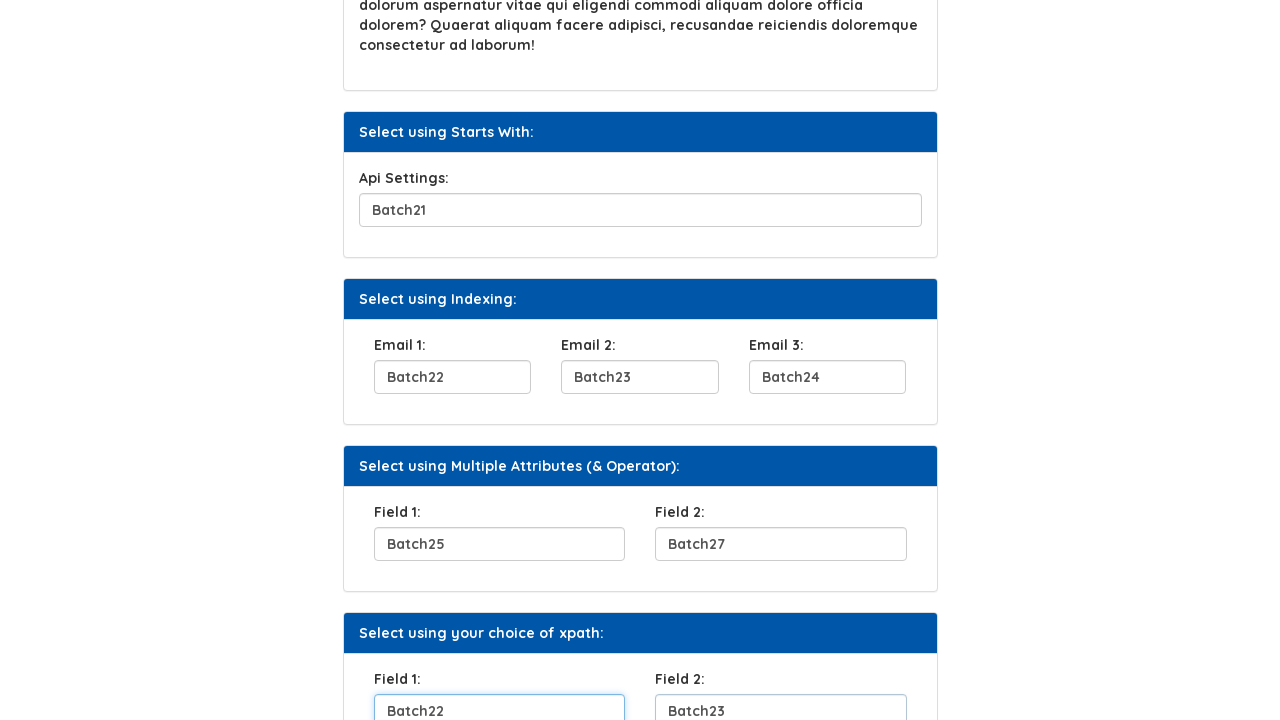

Retrieved text content from Lorem label element
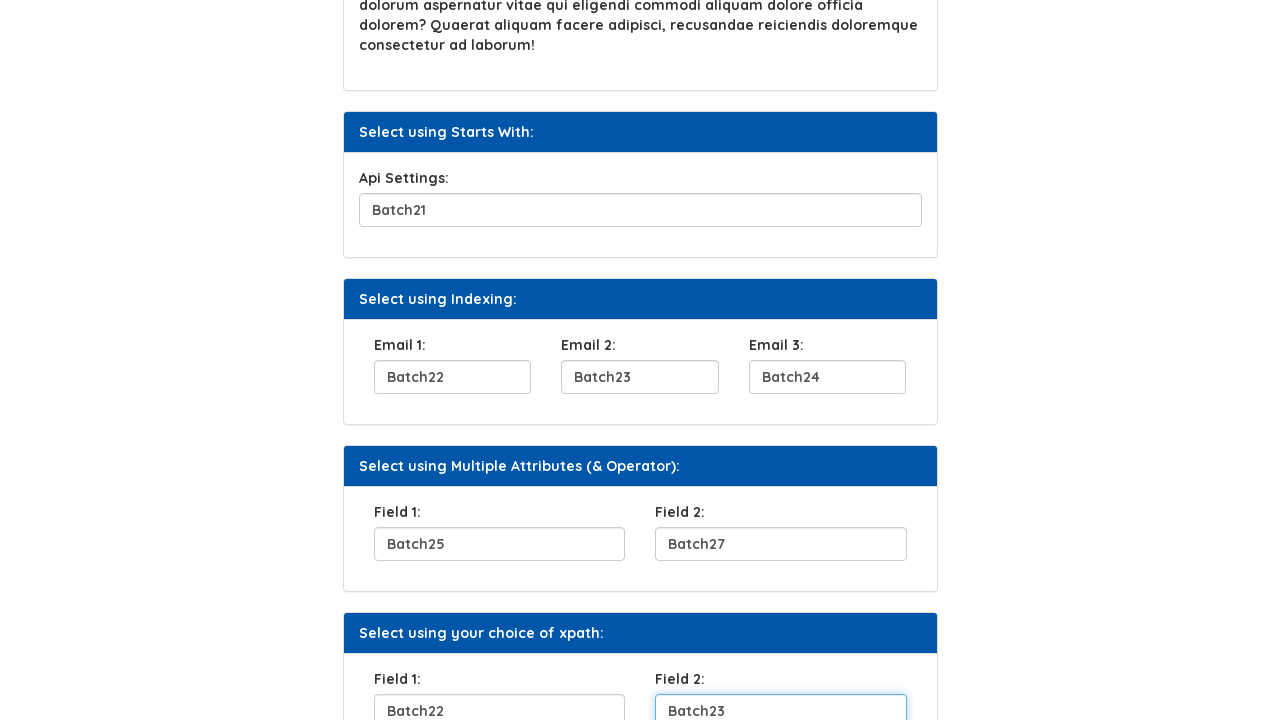

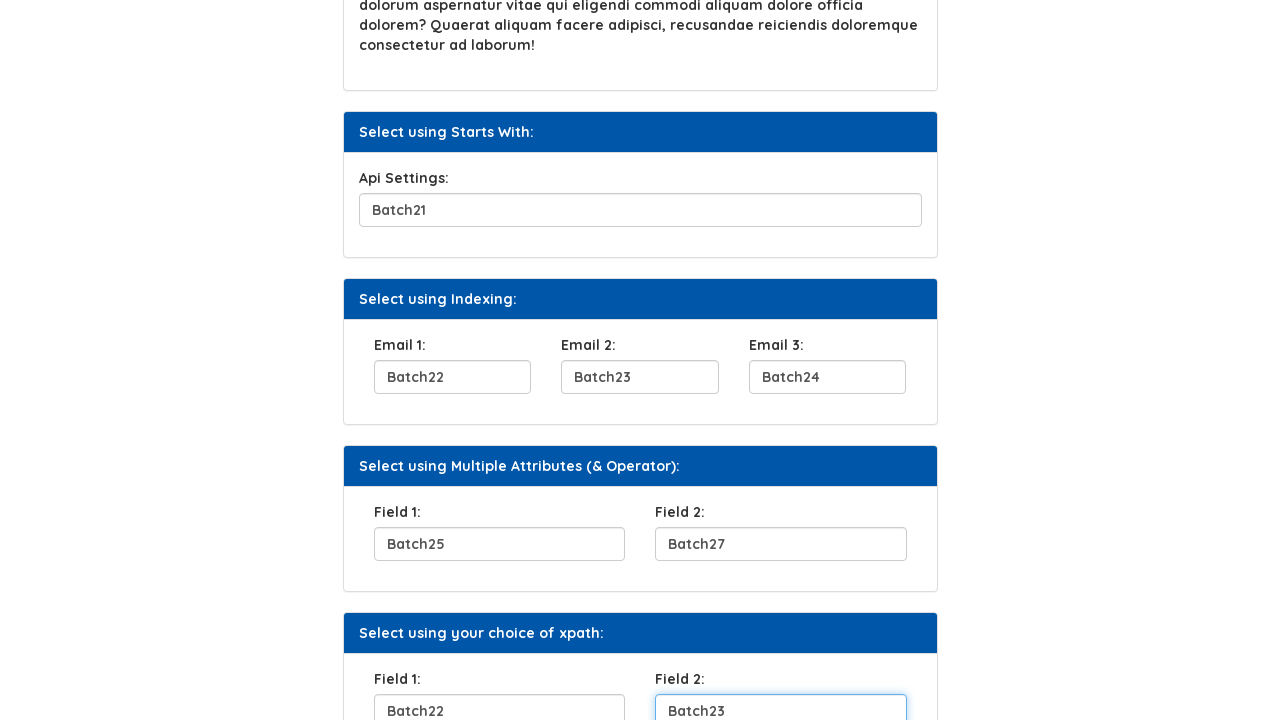